Tests simple JavaScript alert by clicking a button to trigger an alert and accepting it

Starting URL: https://demoqa.com/alerts

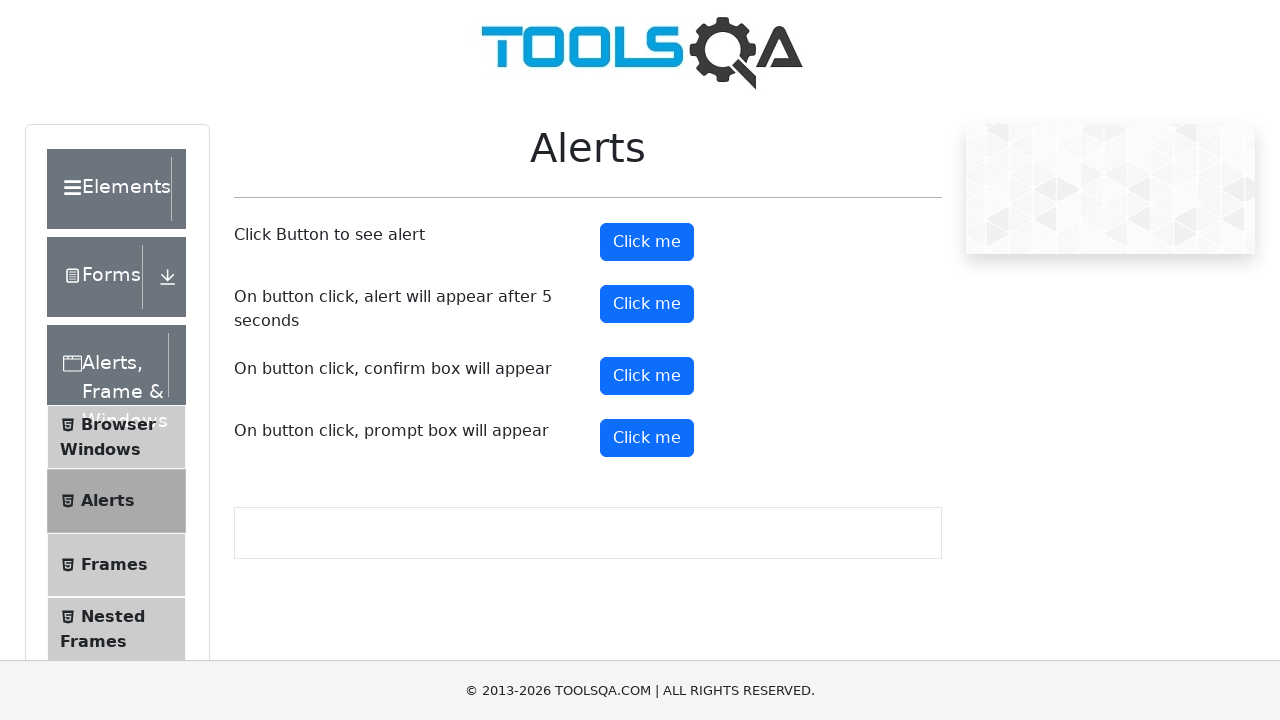

Set up dialog handler to automatically accept alerts
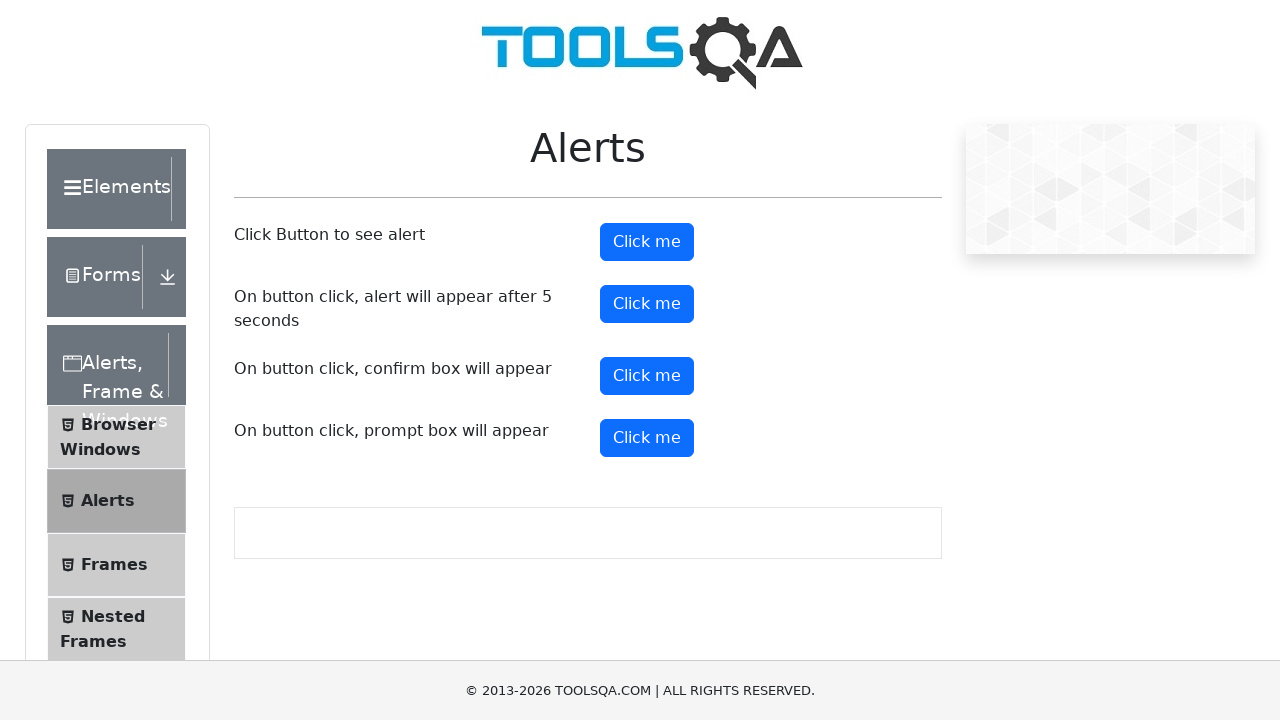

Clicked alert button to trigger simple JavaScript alert at (647, 242) on button#alertButton
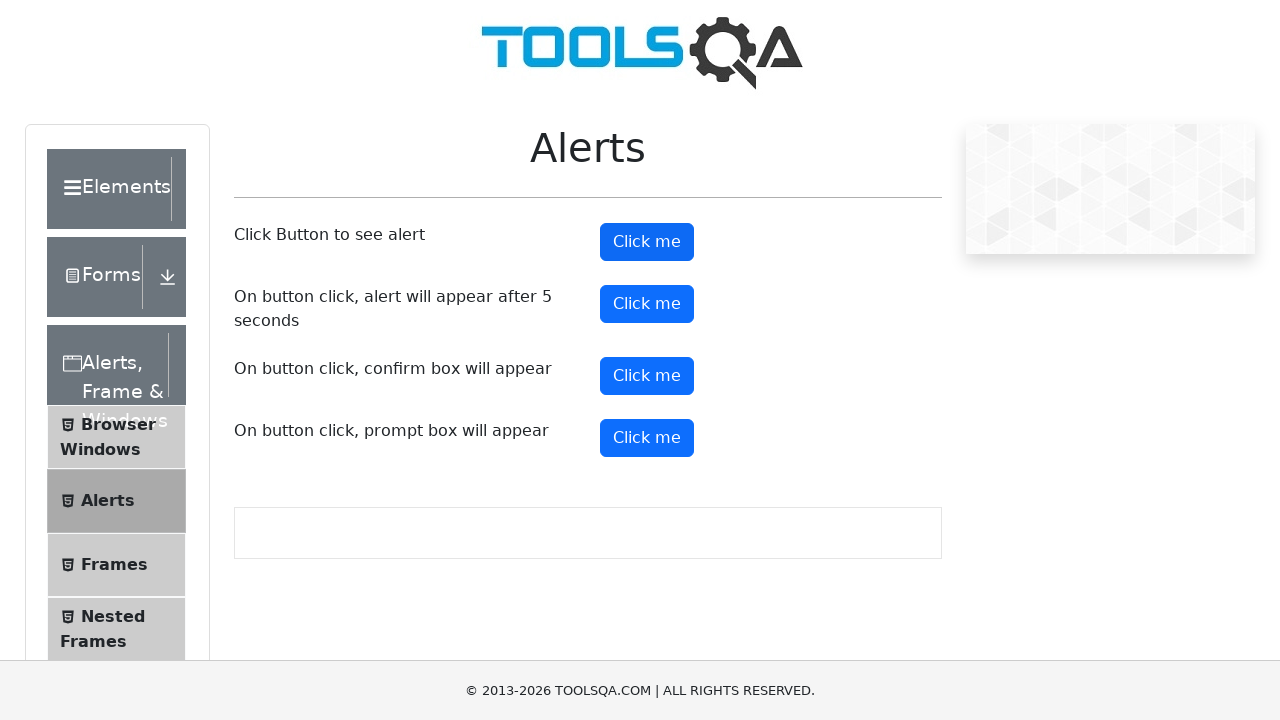

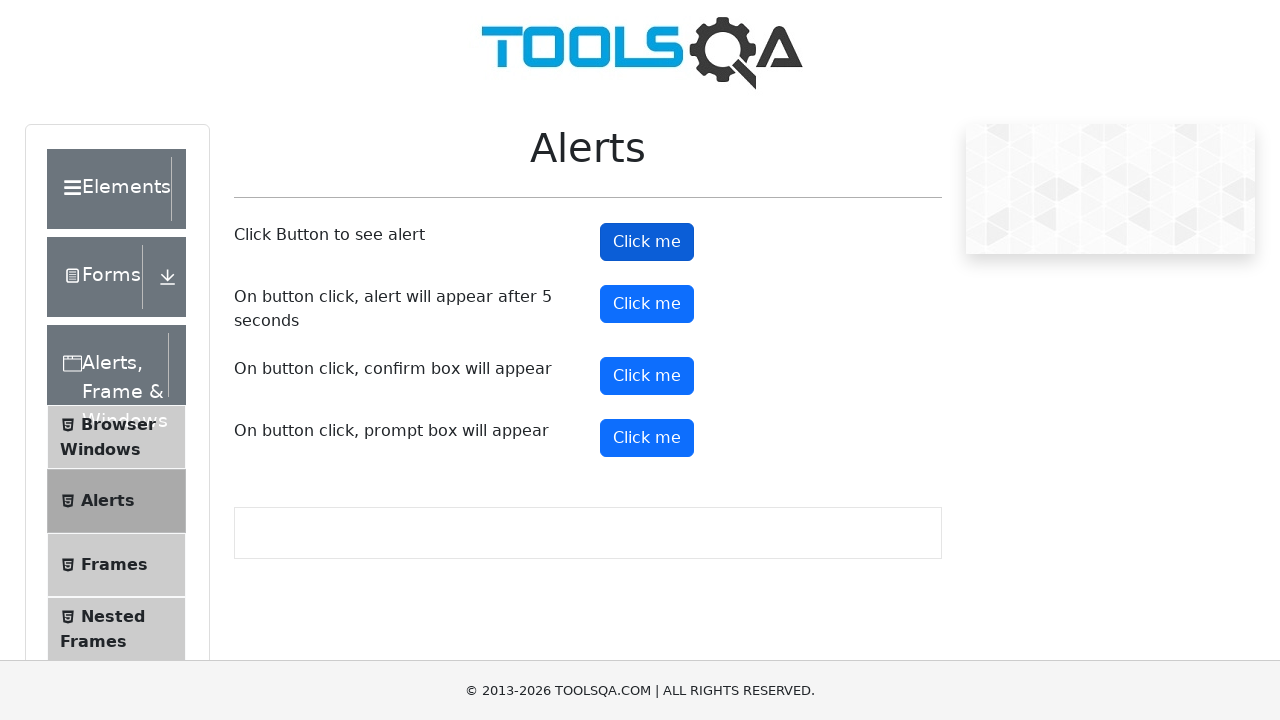